Tests browser navigation functionality by visiting two websites, using back/forward navigation, and refreshing the page

Starting URL: http://automationbykrishna.com/

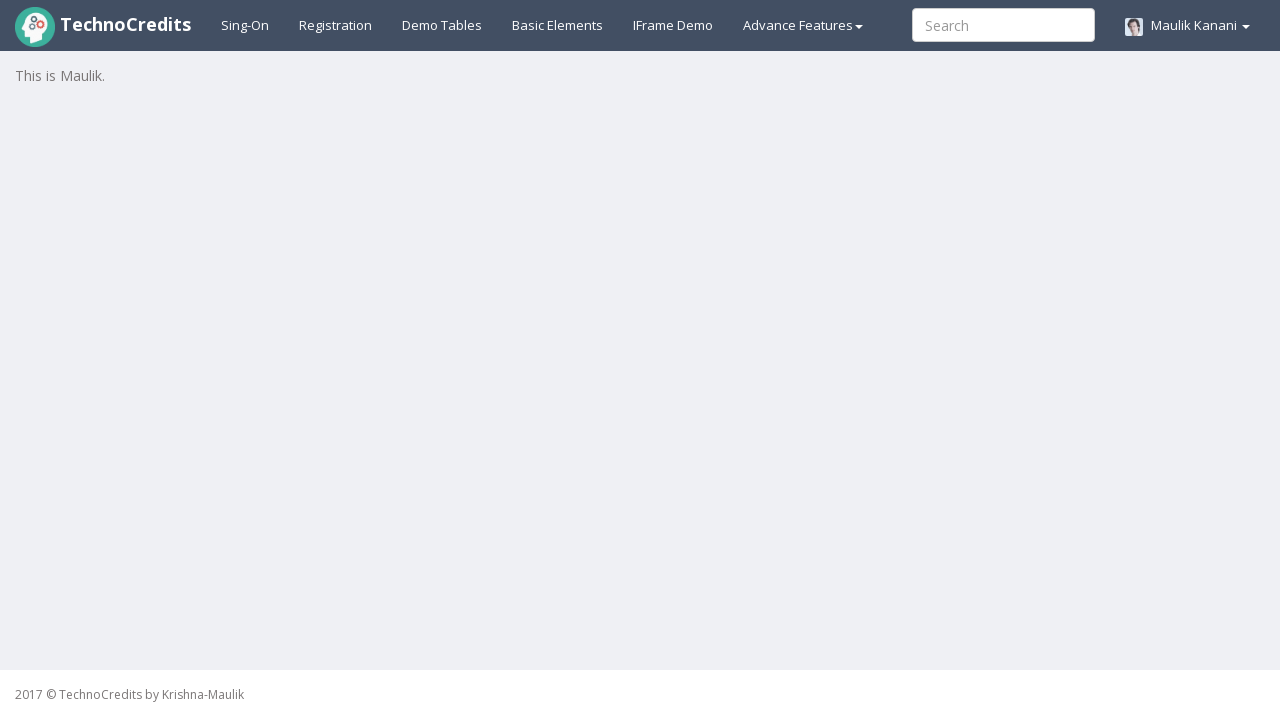

Navigated to starting URL http://automationbykrishna.com/
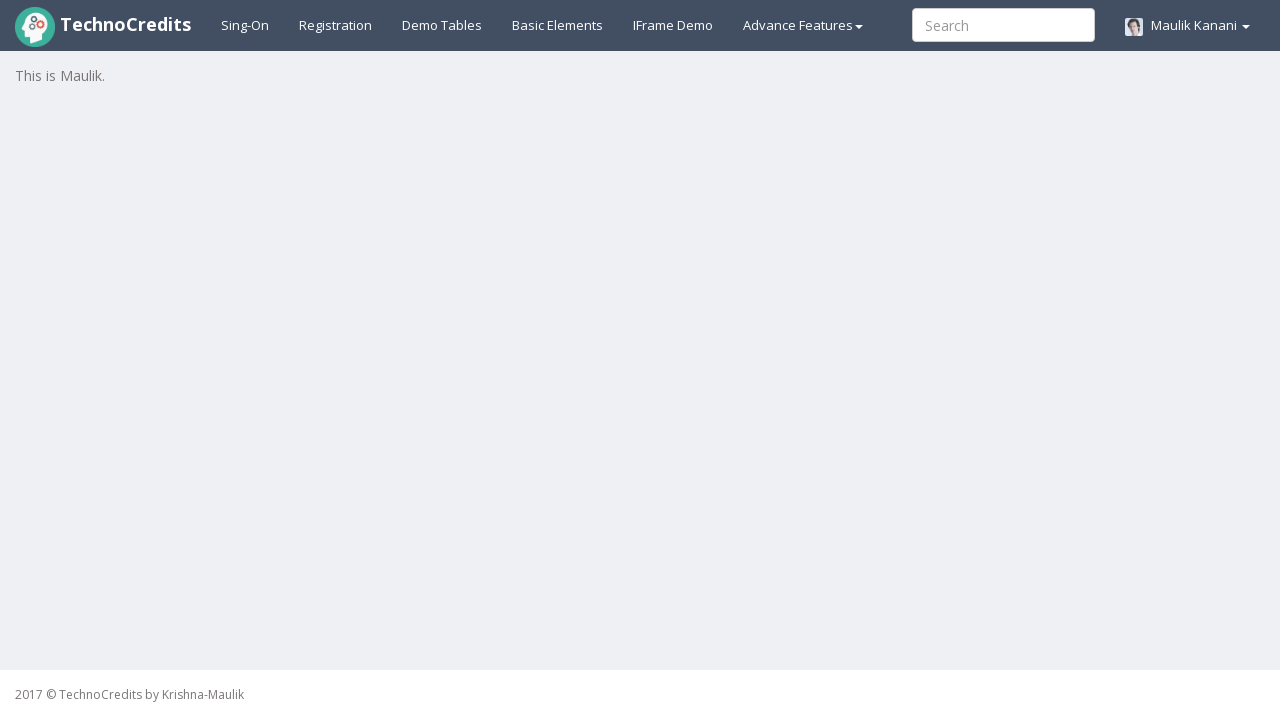

Navigated to second website https://www.technocredits.com/courses
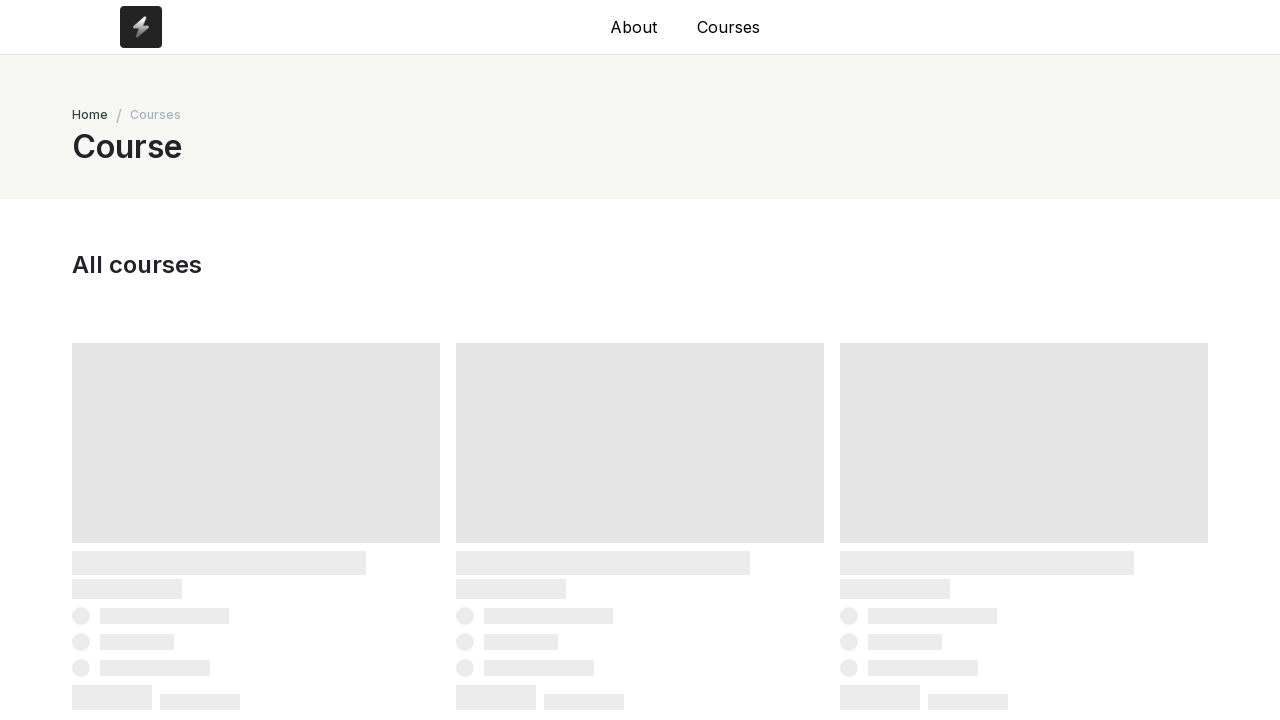

Navigated back to first website using browser back button
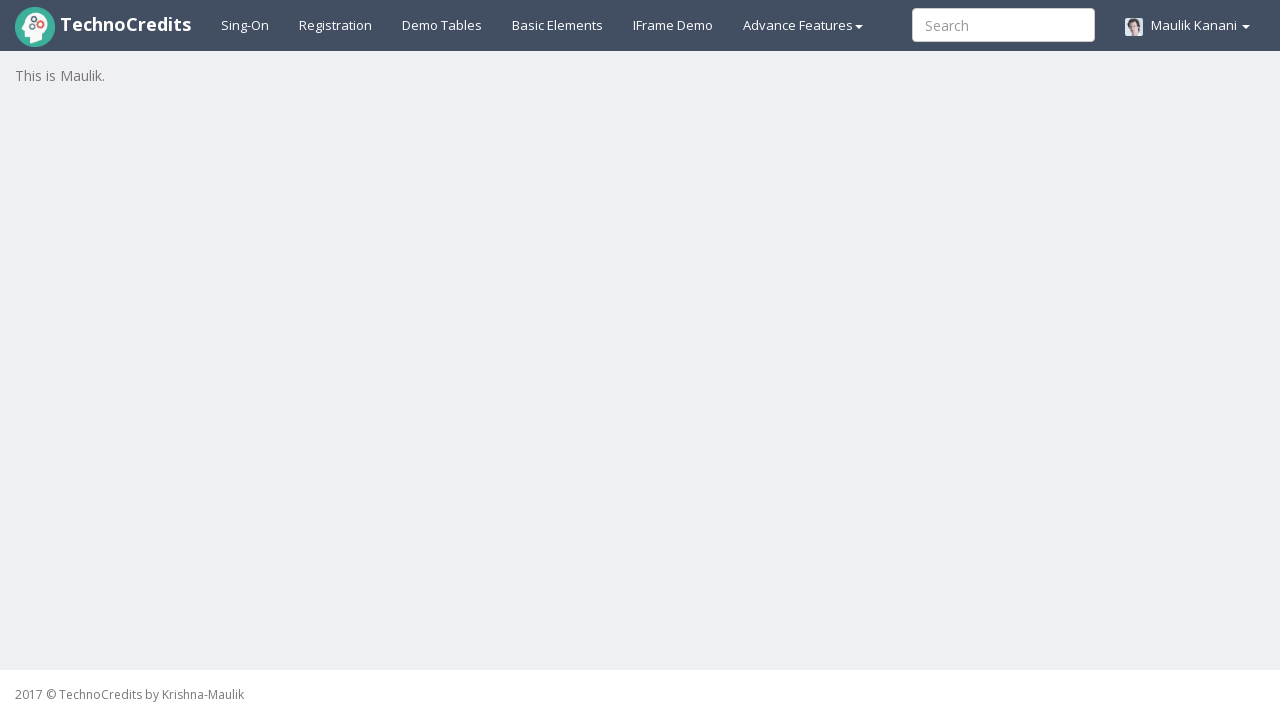

Navigated forward to second website using browser forward button
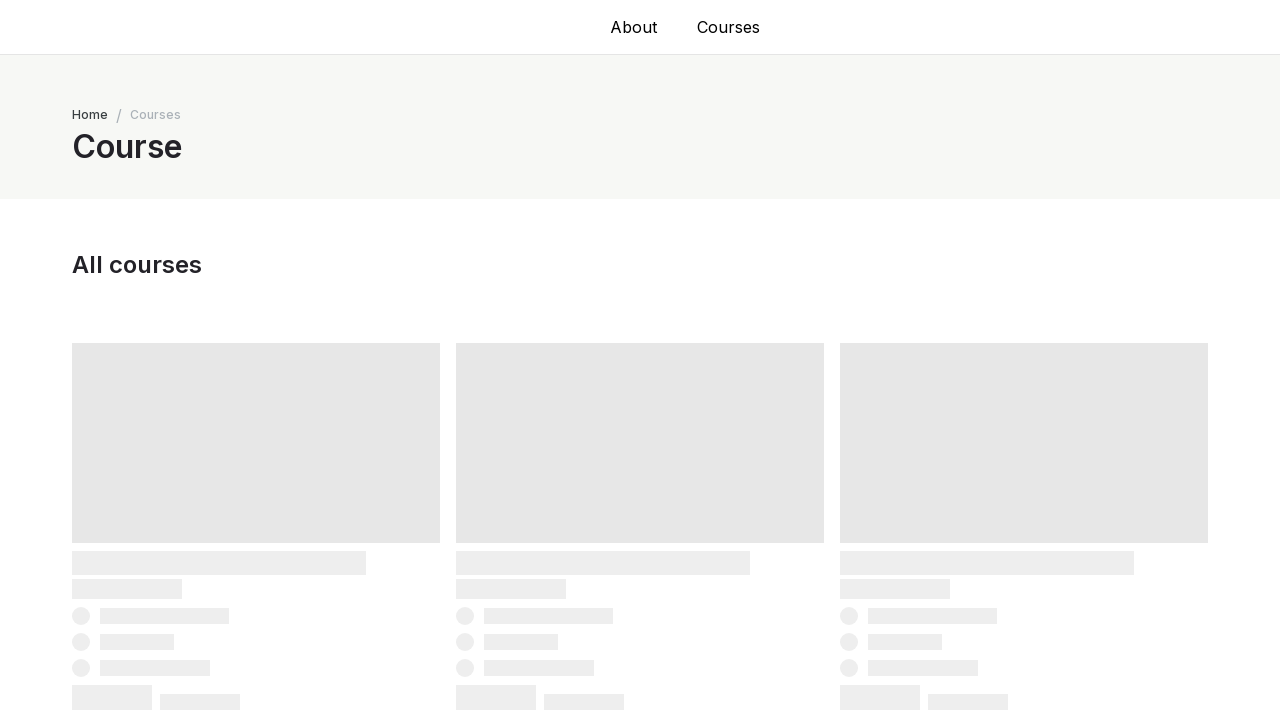

Refreshed the current page
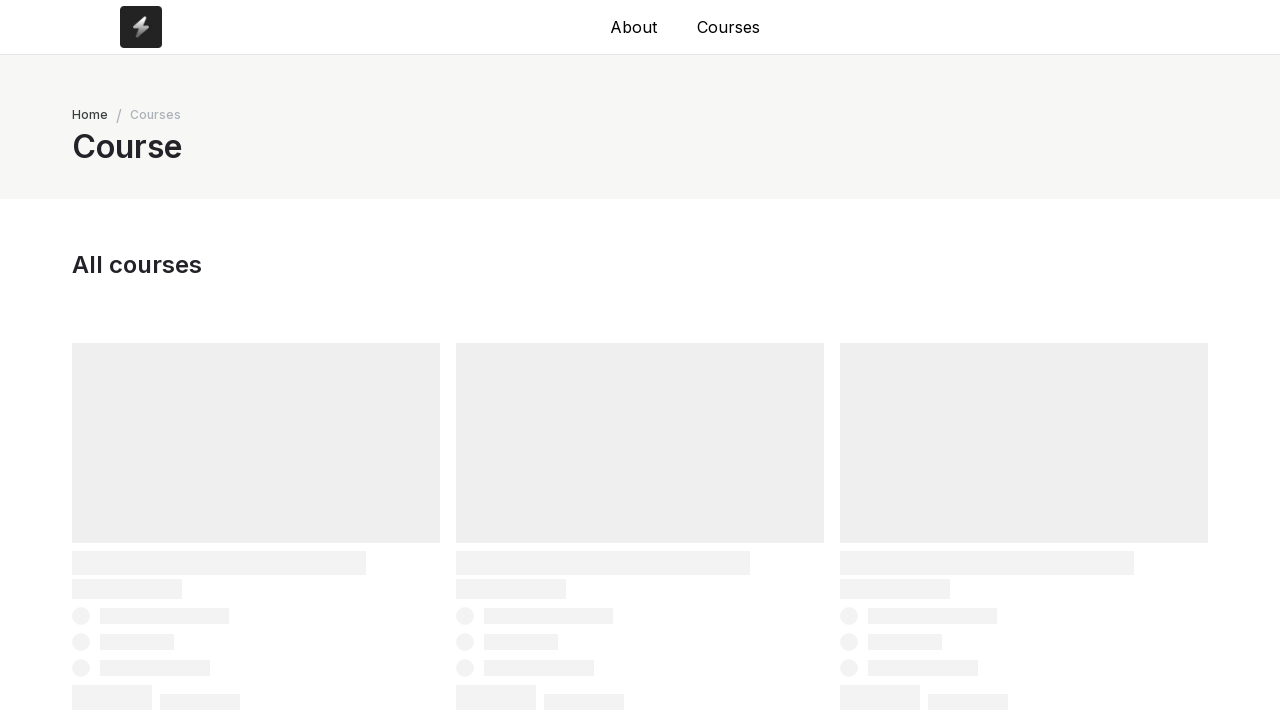

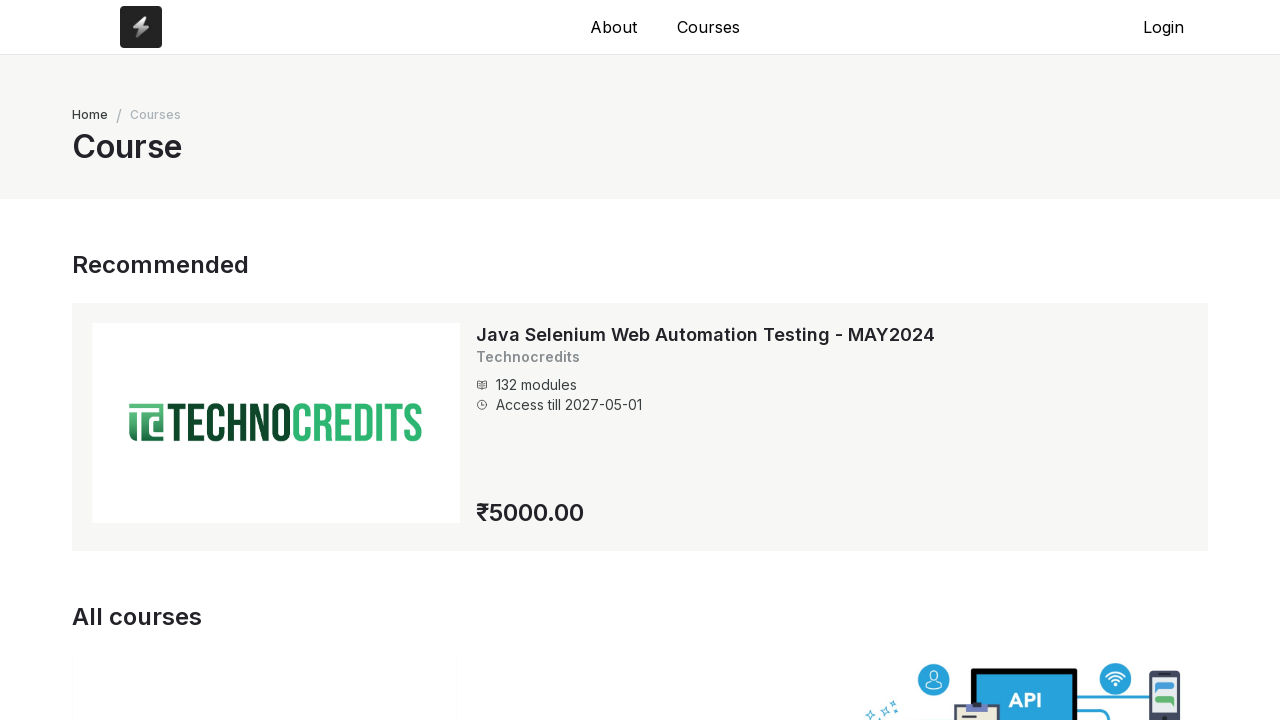